Tests that overview mode can be activated by pressing 'O' key on the English version

Starting URL: https://ma3u.github.io/interfaces2data/

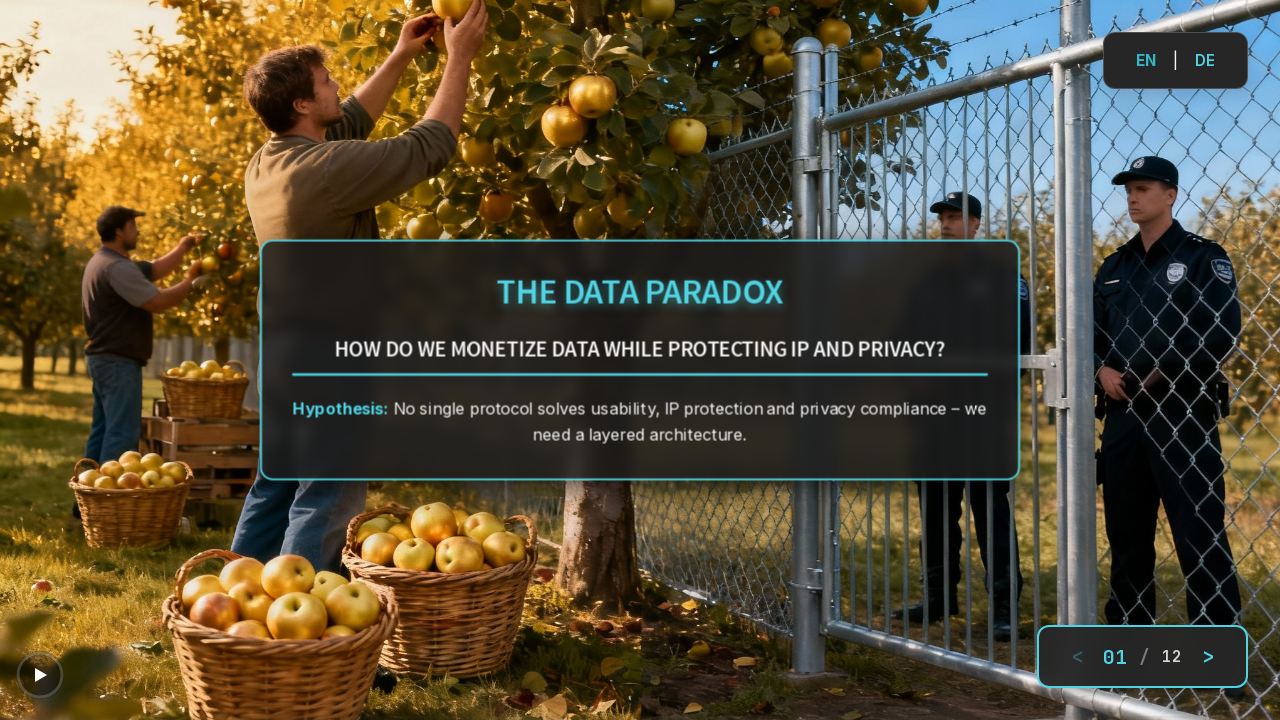

Waited for page to reach networkidle state
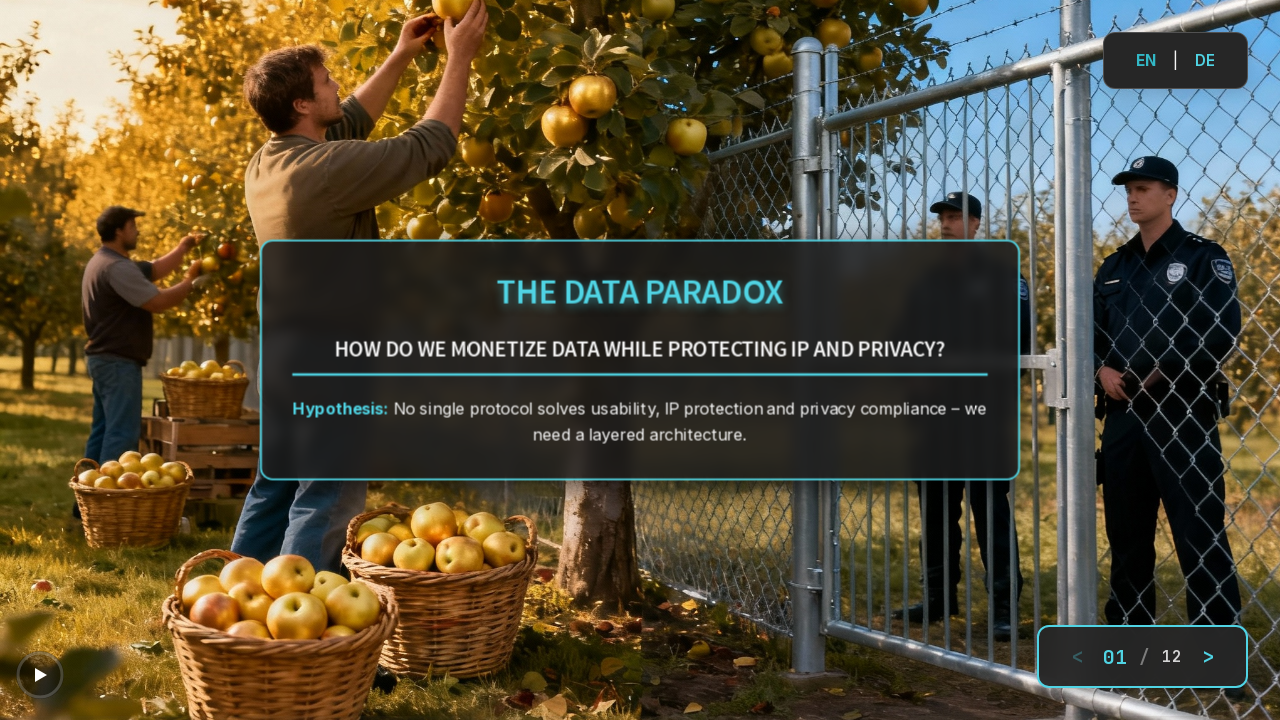

Waited 1000ms for page to fully stabilize
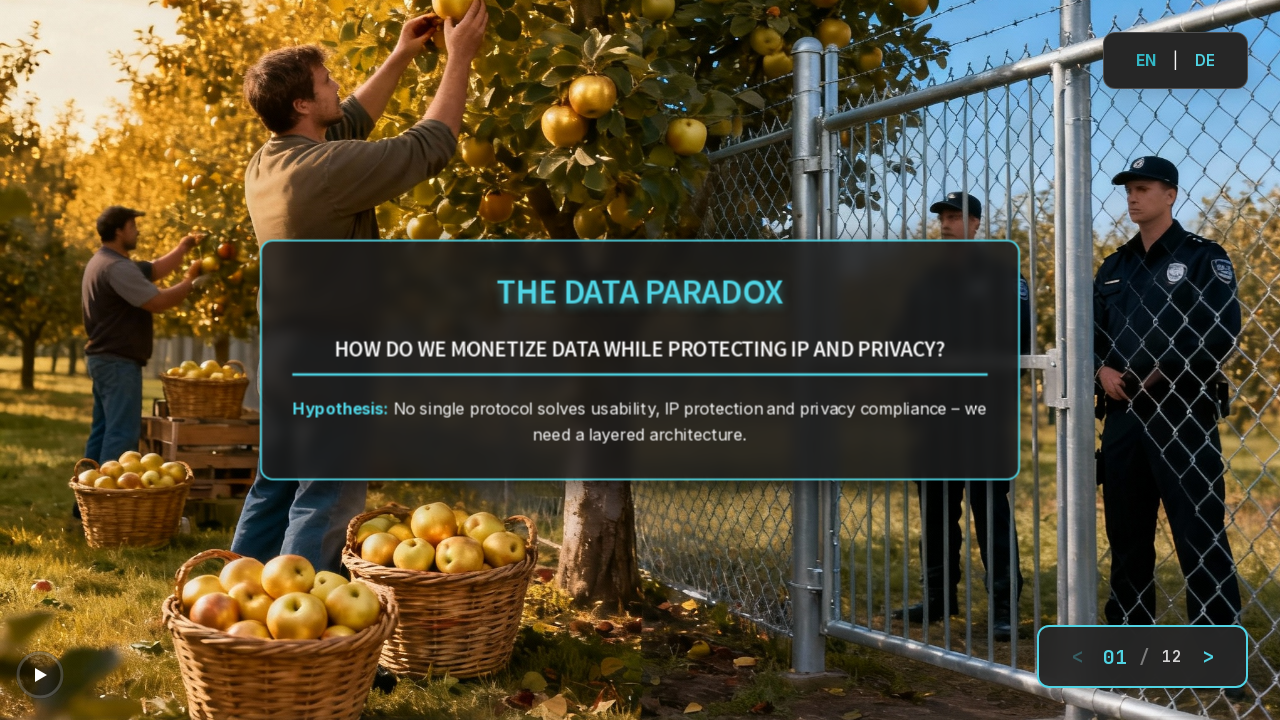

Pressed 'O' key to activate overview mode
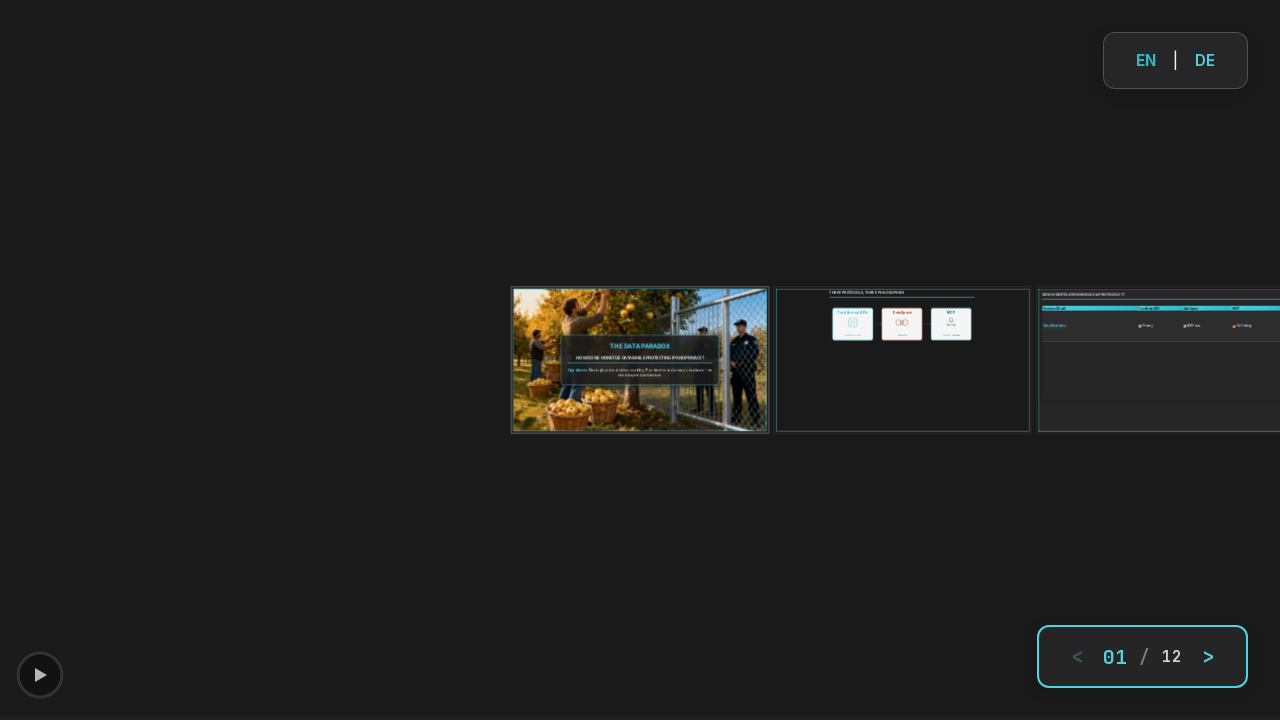

Waited 500ms for overview mode to activate
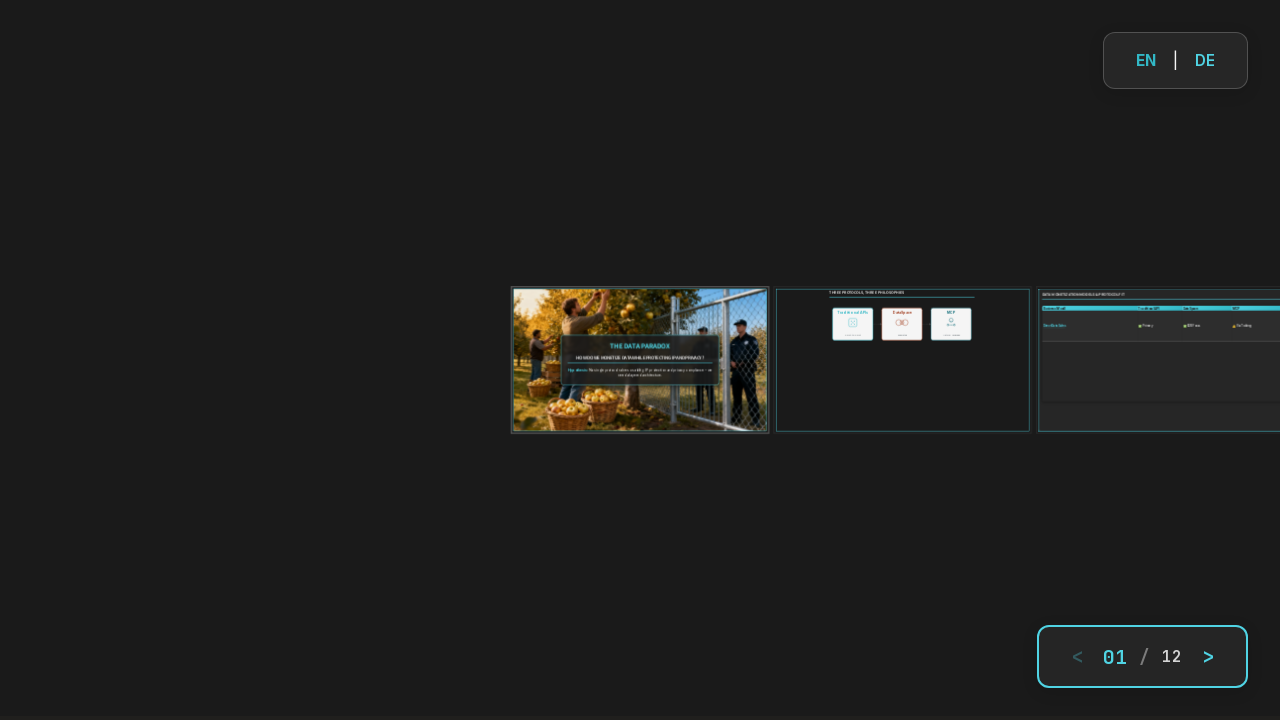

Located .reveal element
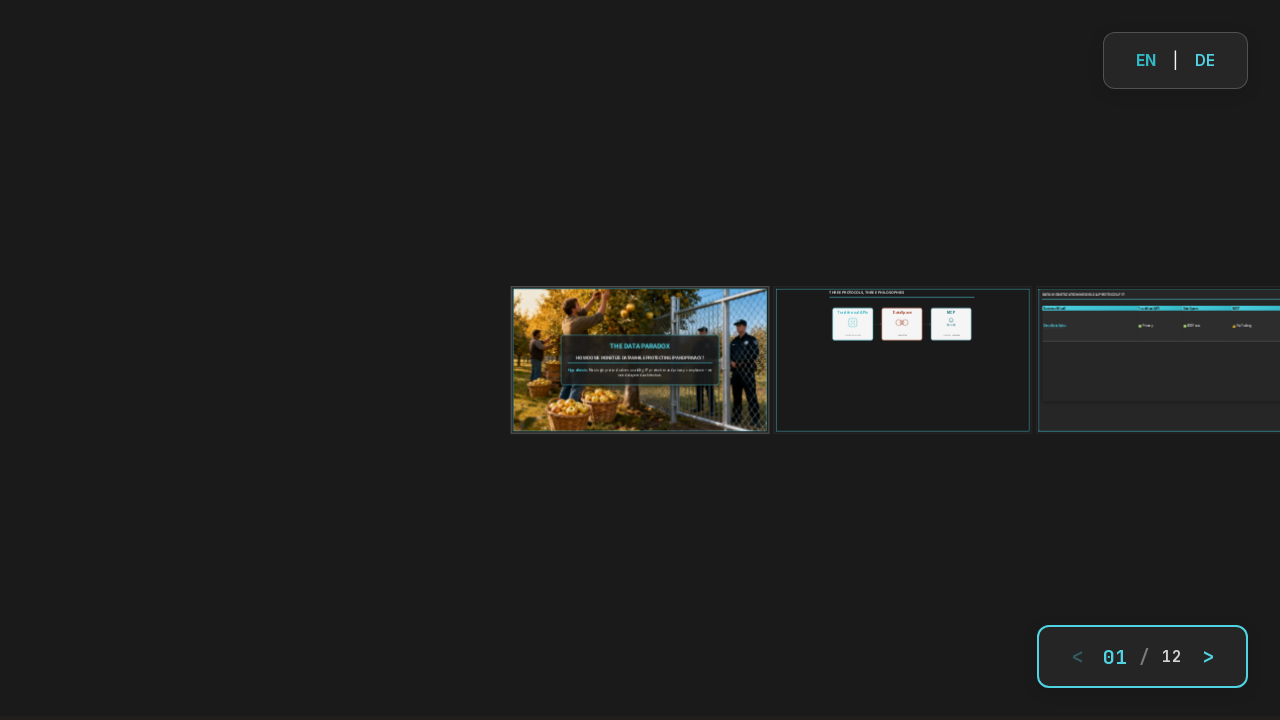

Retrieved class attribute from .reveal element
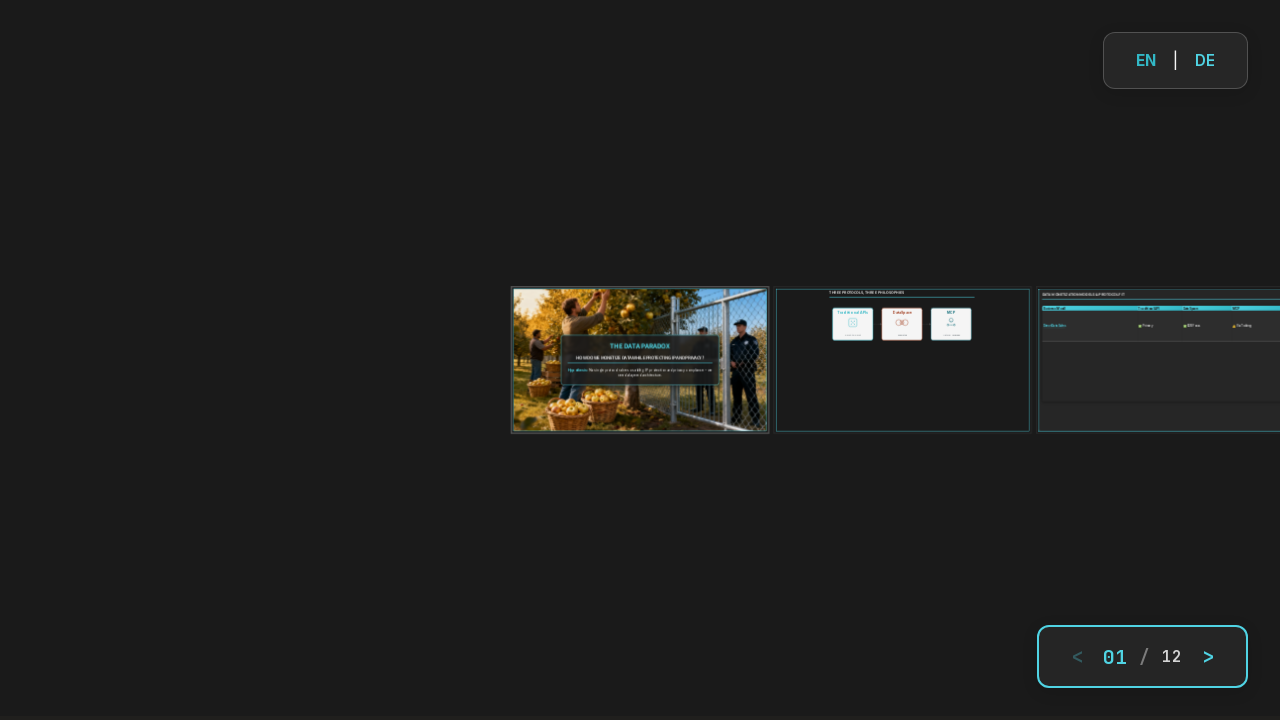

Verified that 'overview' class is present in .reveal element
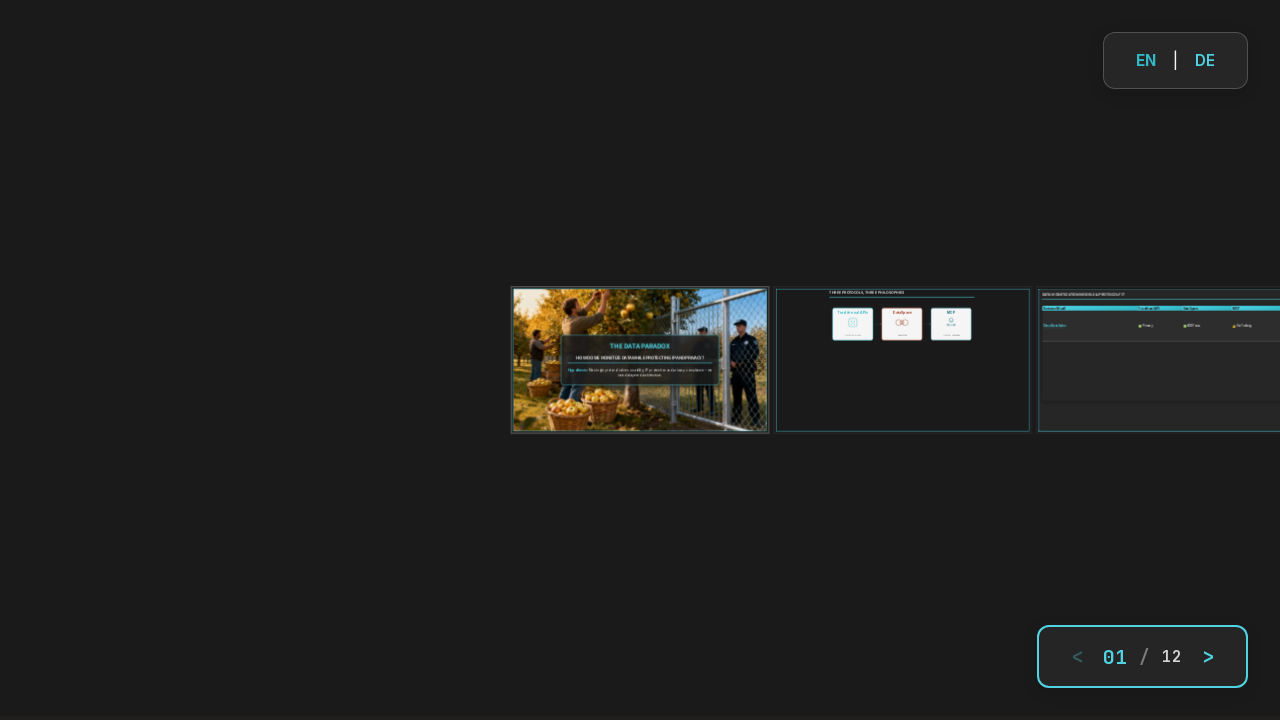

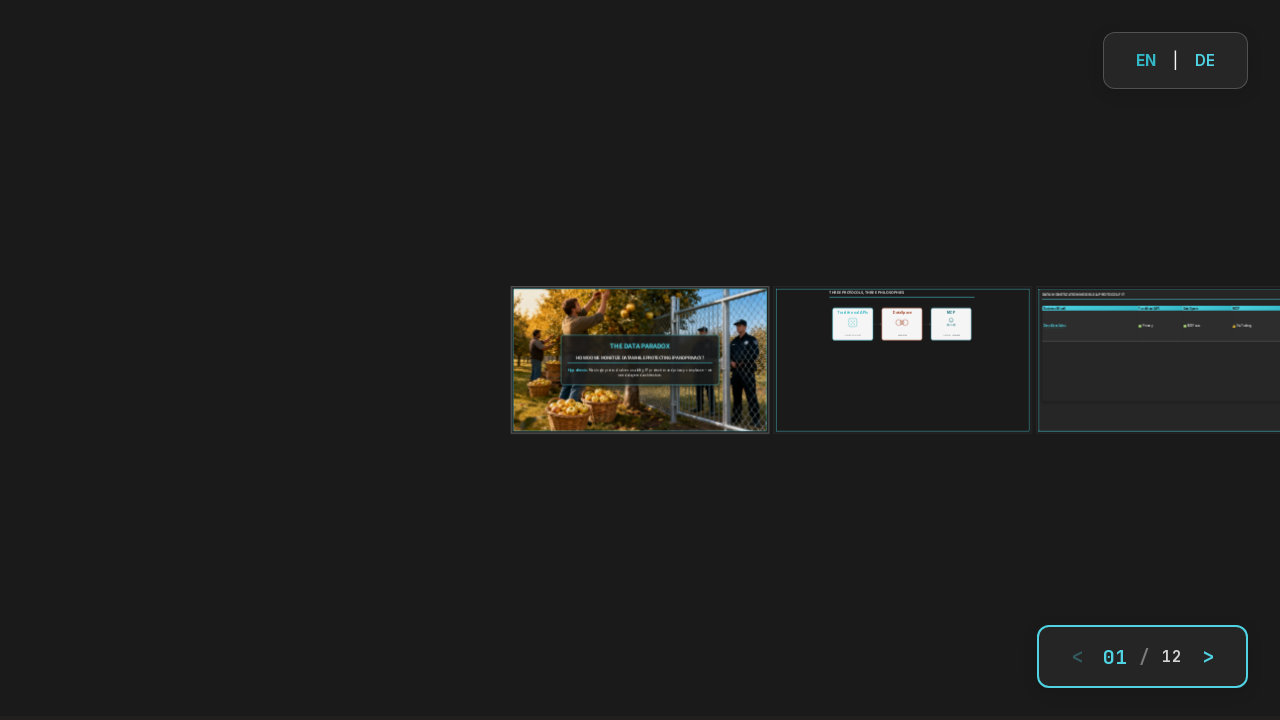